Verifies that the page title contains "Samsung"

Starting URL: https://www.samsung.com/

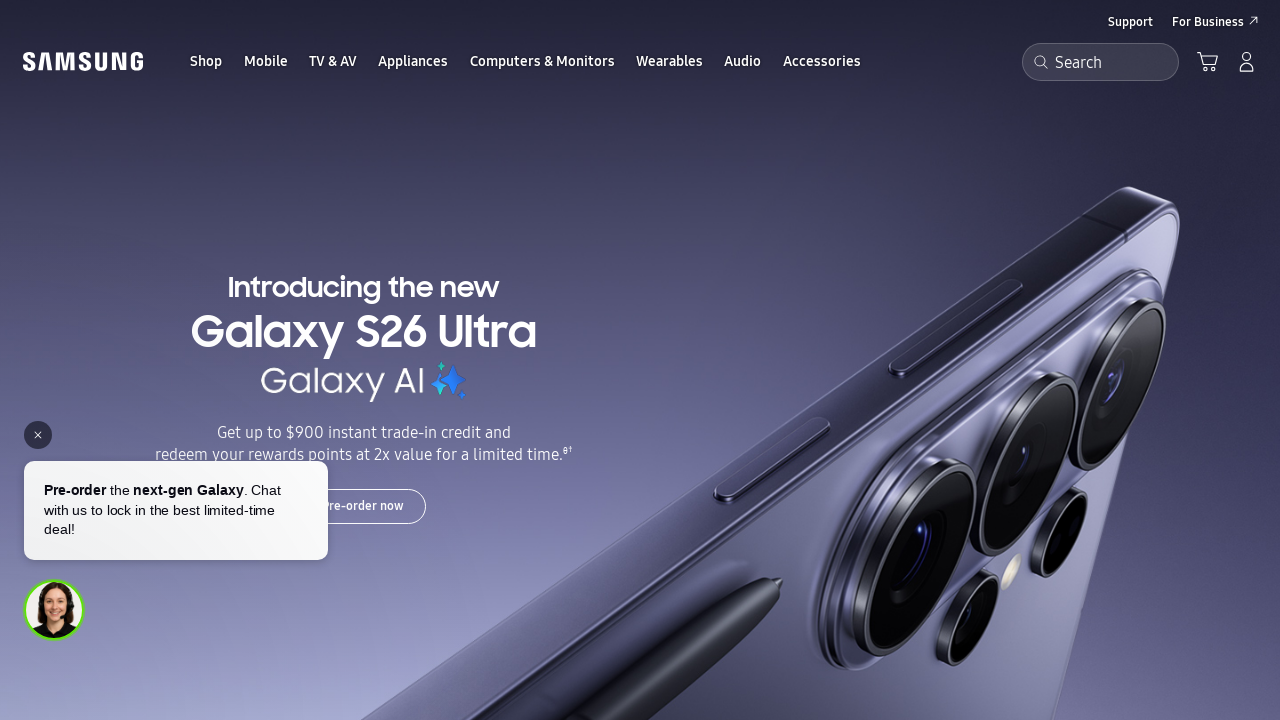

Navigated to Samsung homepage
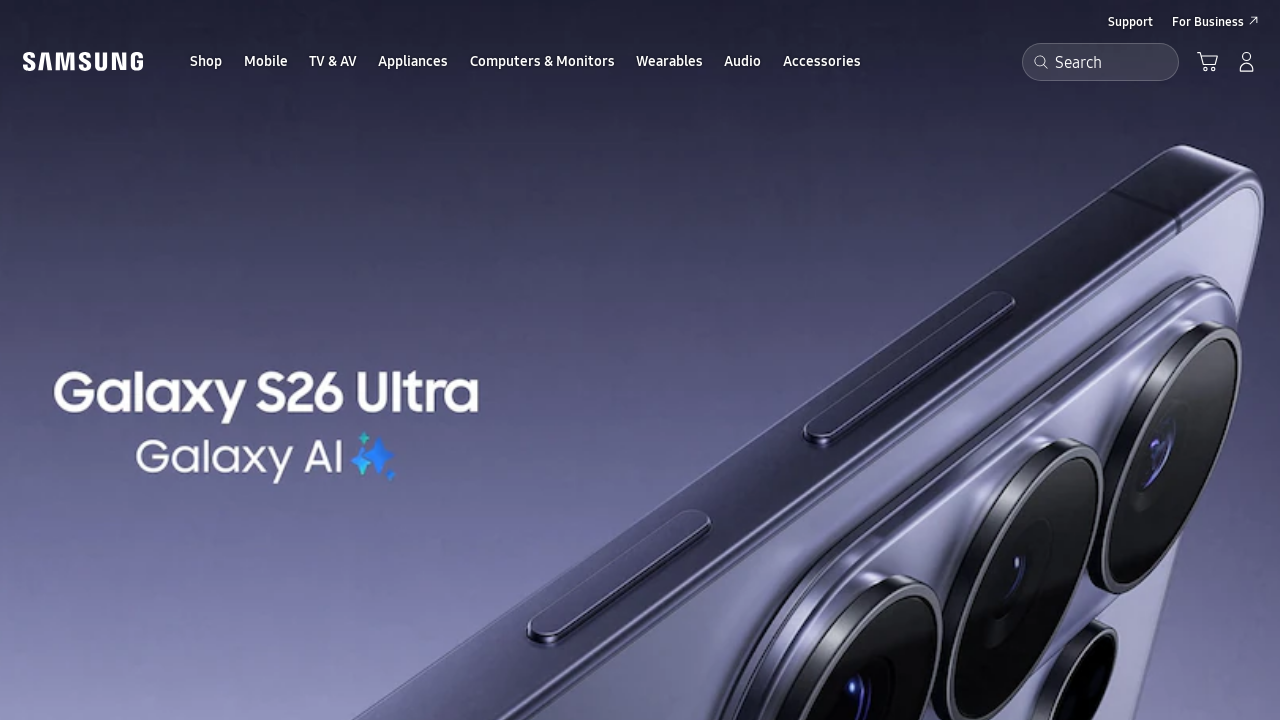

Verified page title contains 'Samsung'
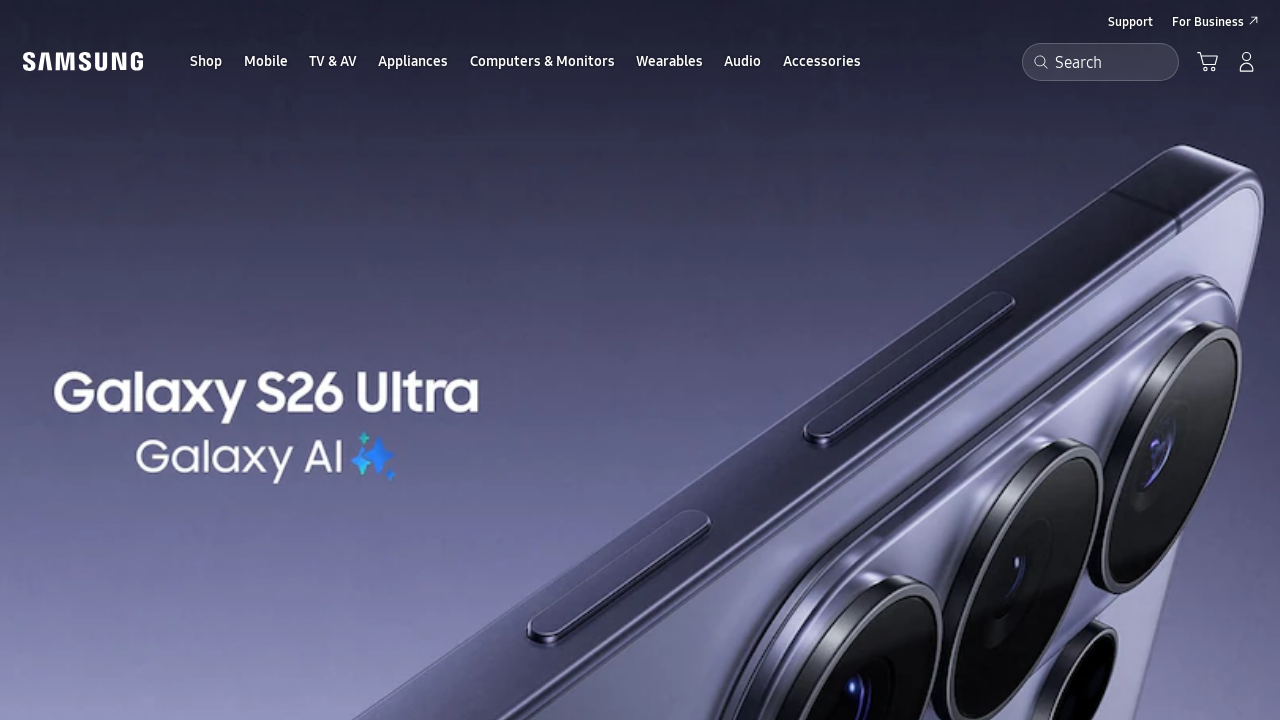

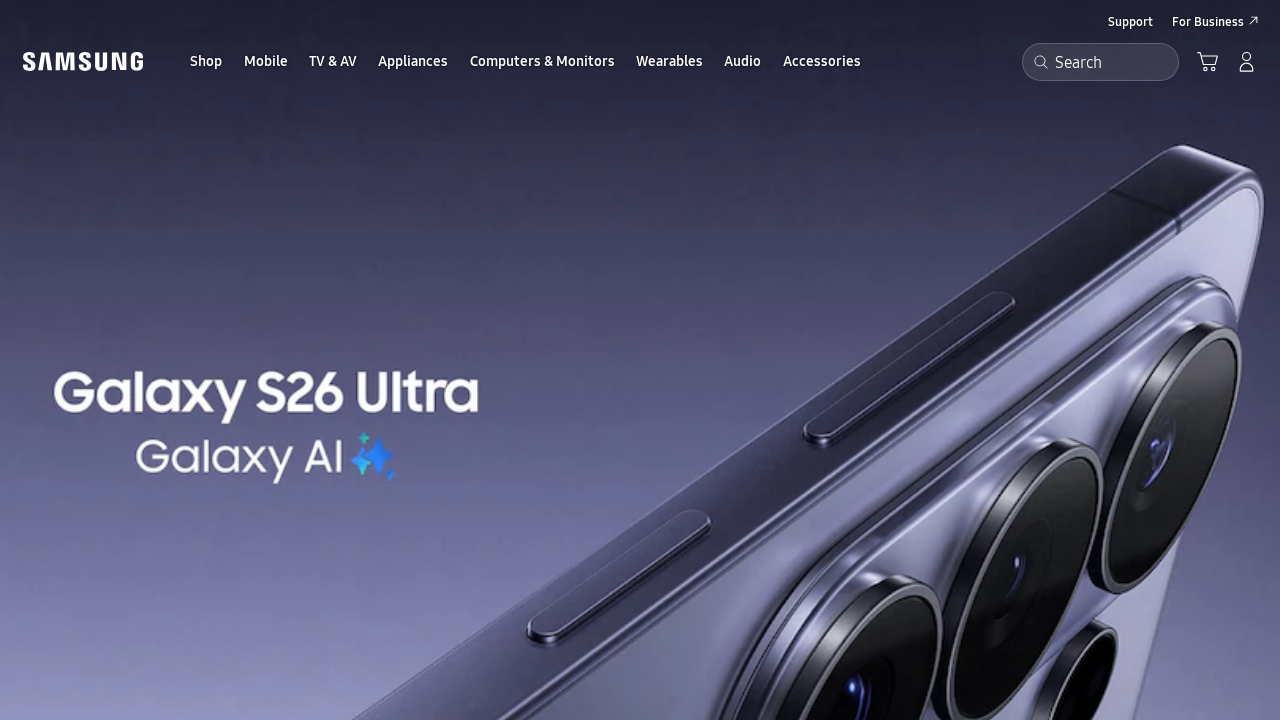